Tests the AngularJS homepage greeting feature by typing a name into the input field and verifying the greeting text updates correctly

Starting URL: http://www.angularjs.org

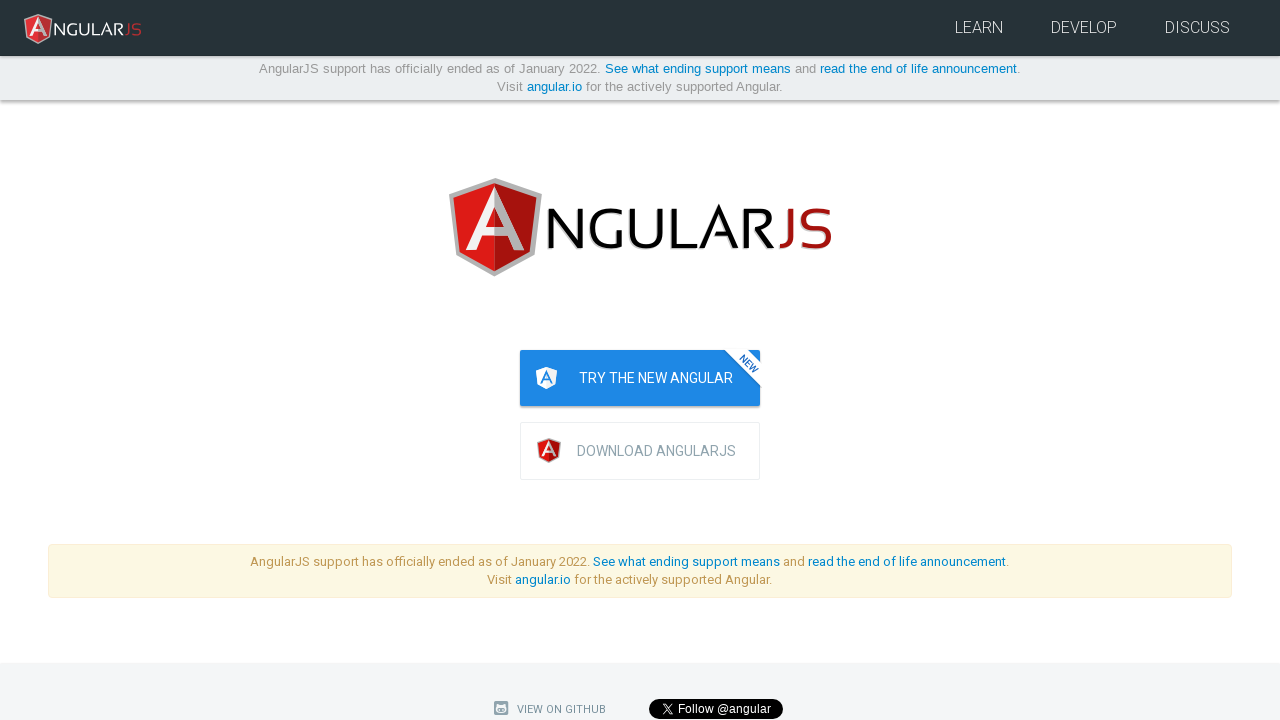

Navigated to AngularJS homepage
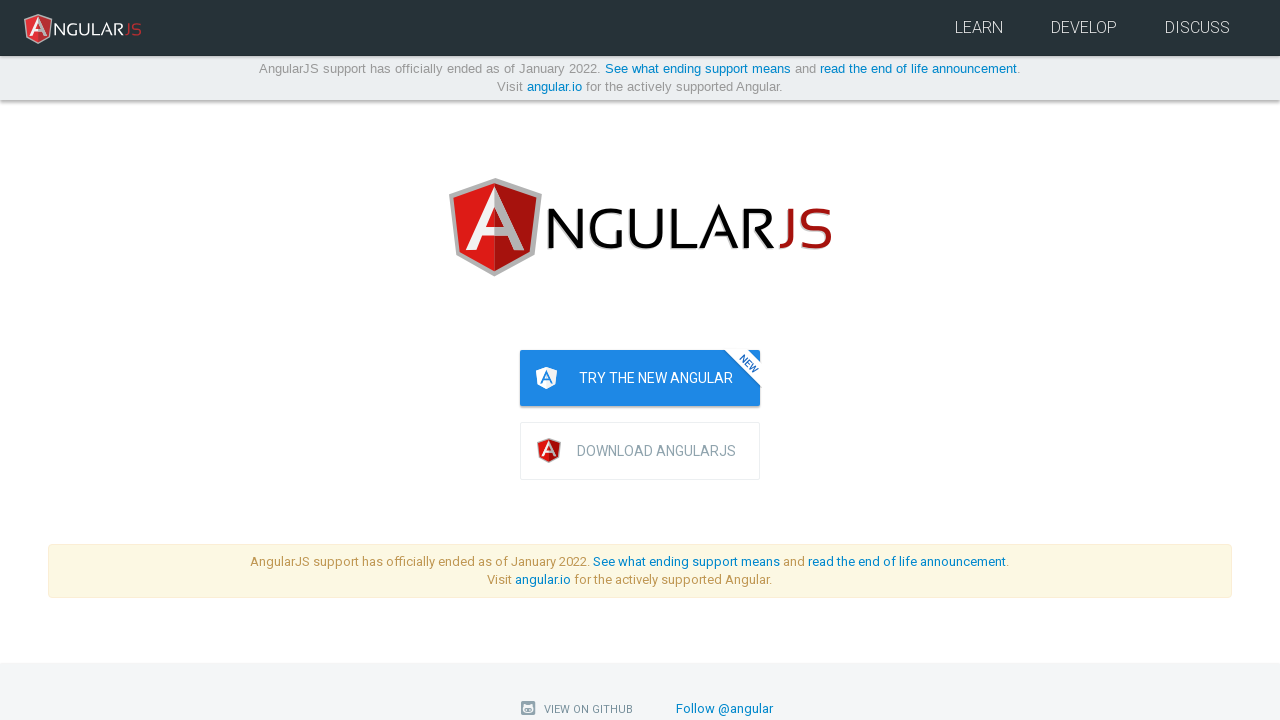

Typed 'Julie' into the yourName input field on input[ng-model='yourName']
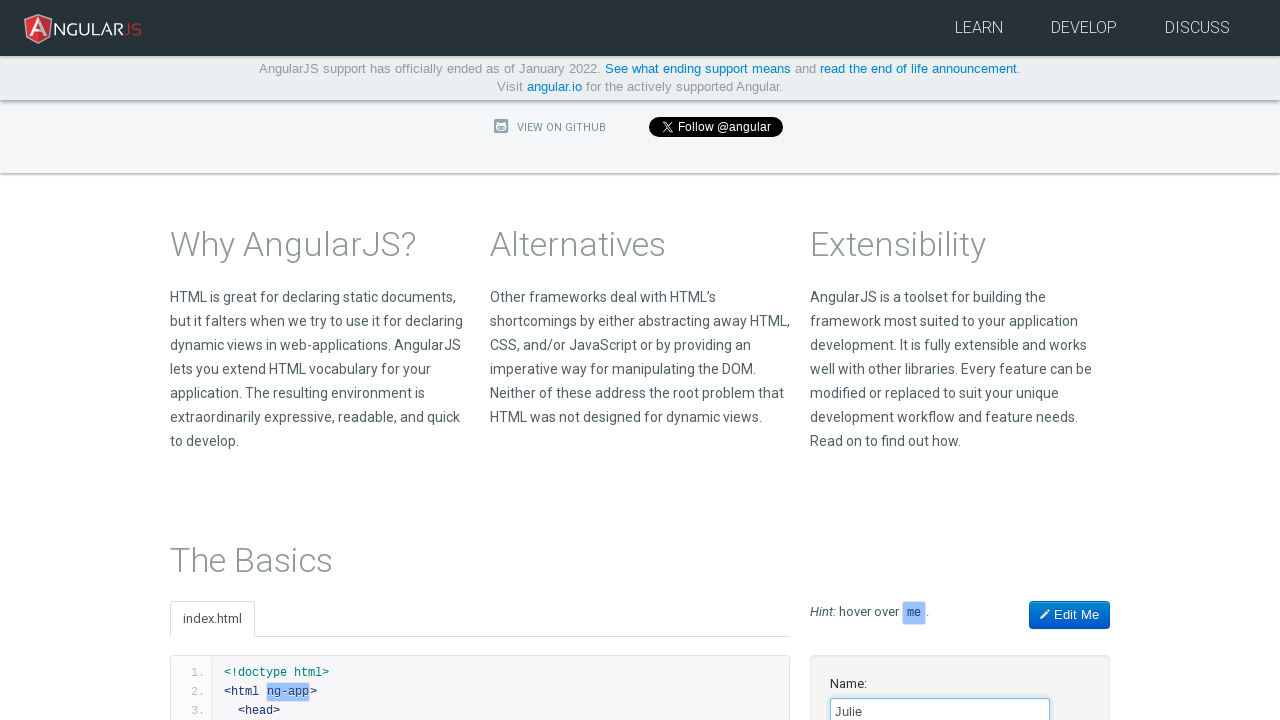

Verified greeting text 'Hello Julie!' appeared on the page
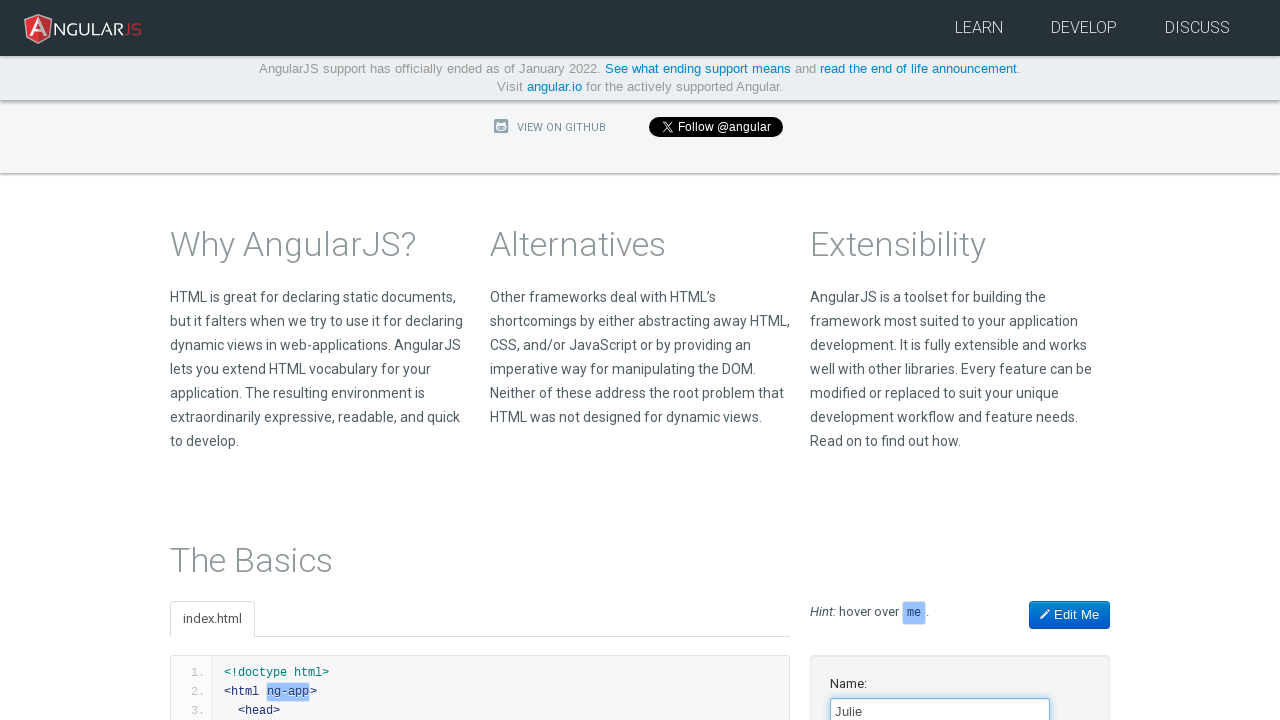

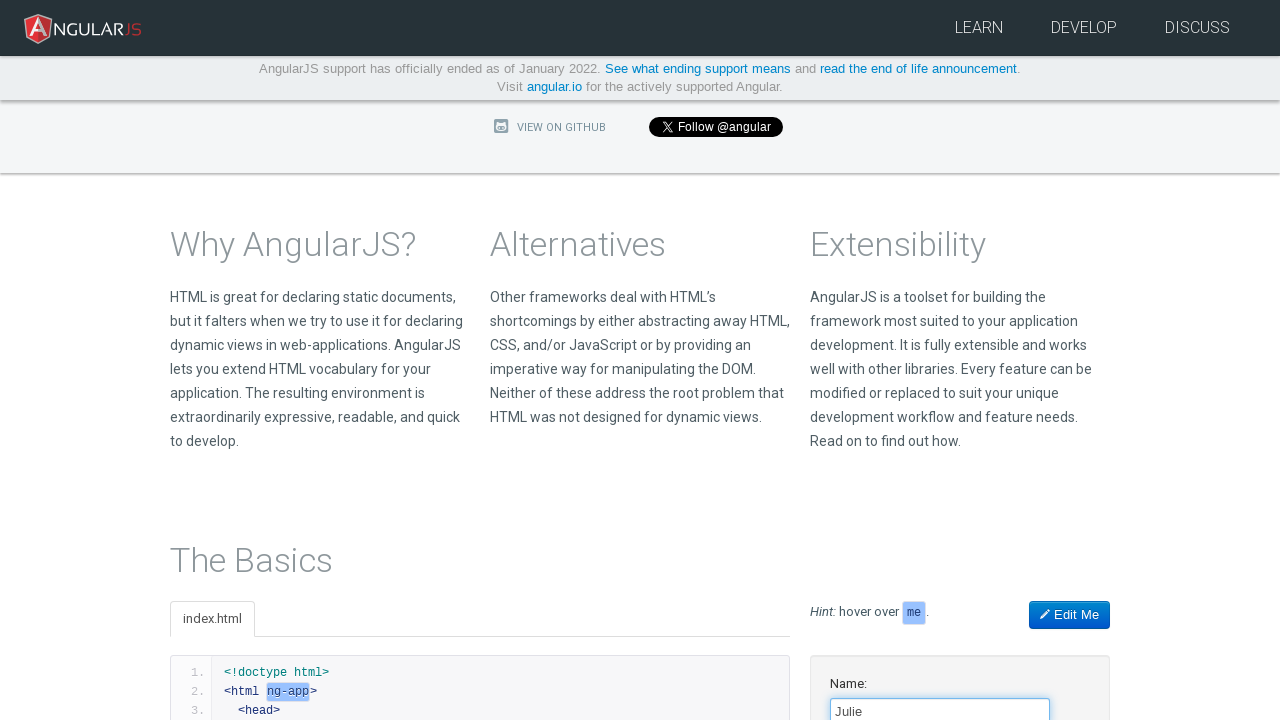